Navigates to Barbeque Nation website and retrieves browser window information

Starting URL: https://www.barbequenation.com/

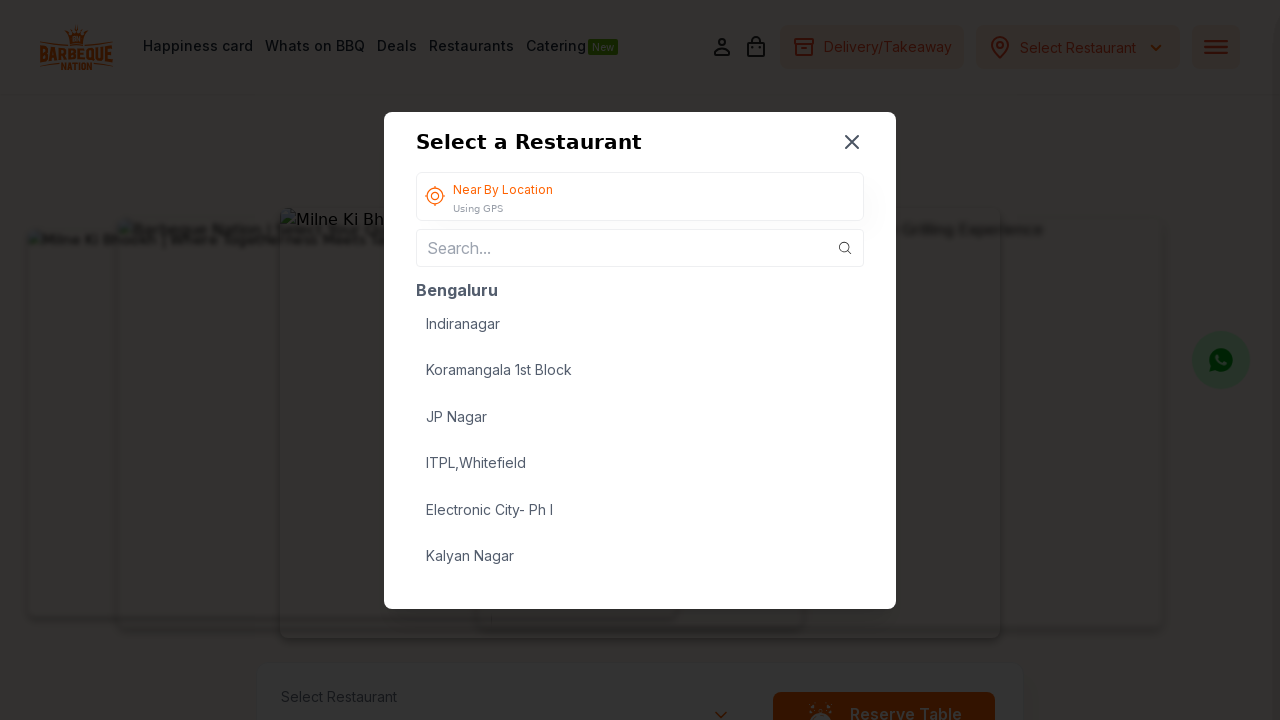

Waited 3000ms for Barbeque Nation website to fully load
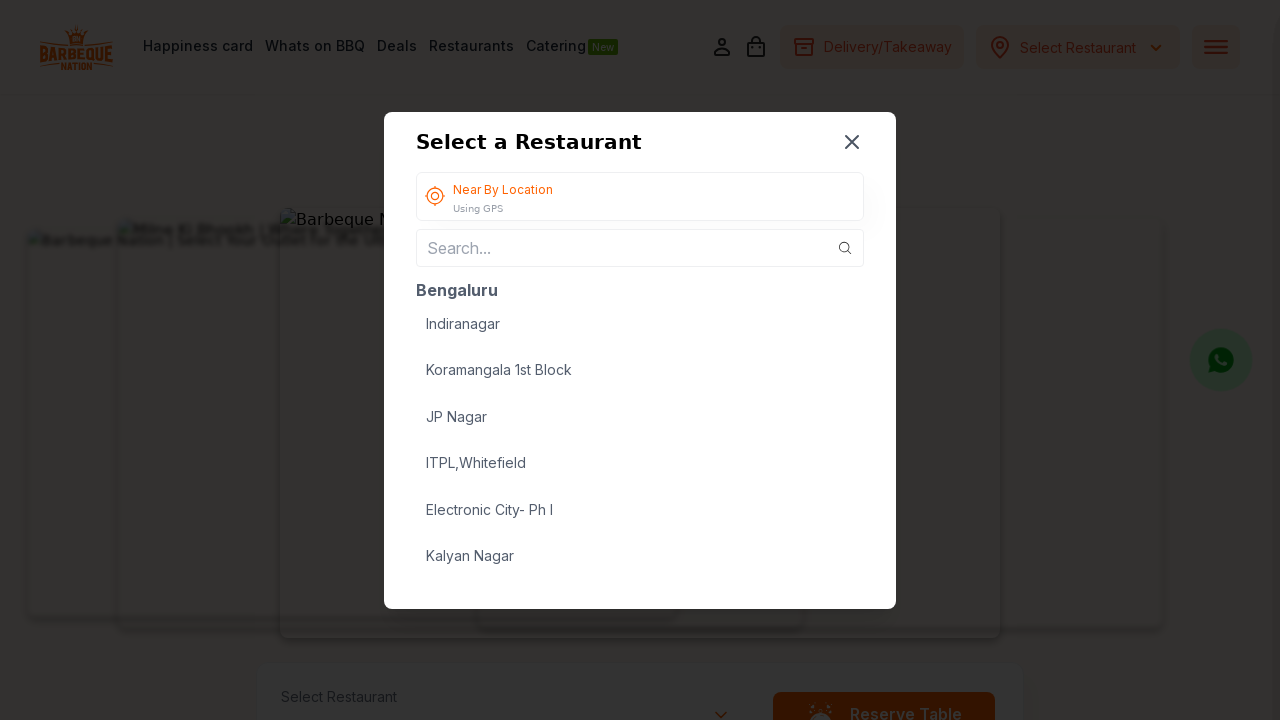

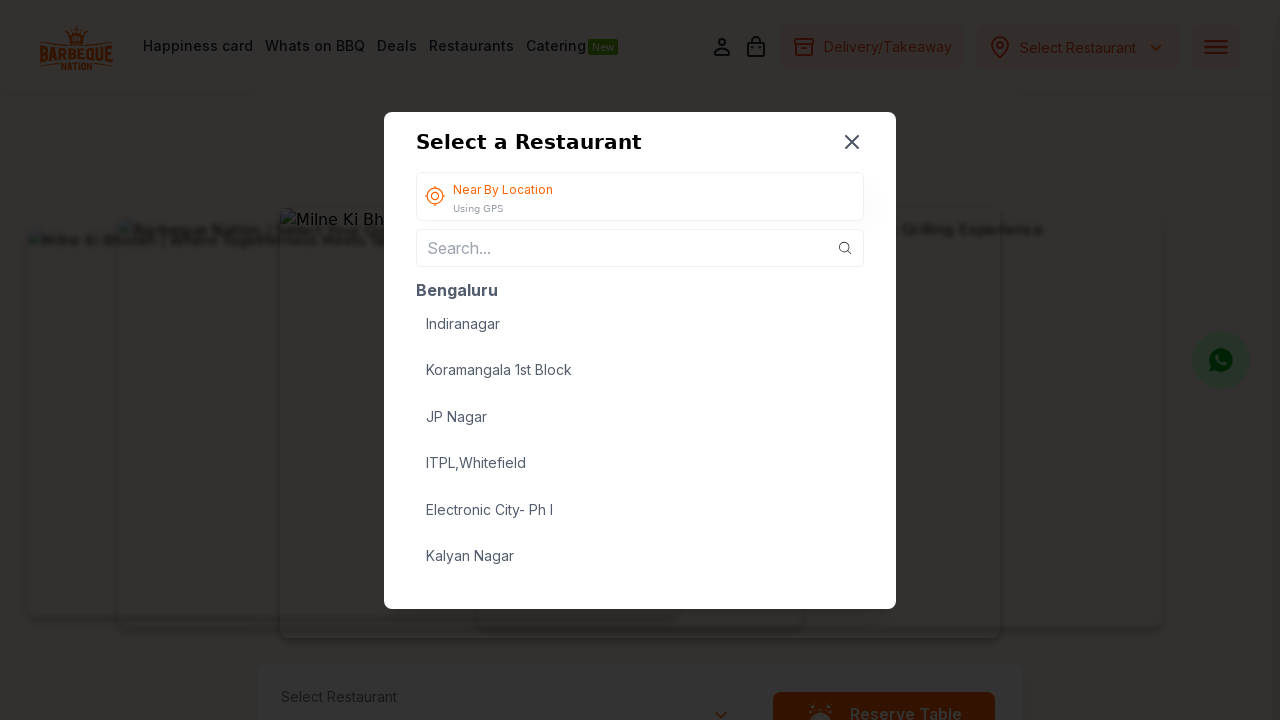